Tests form input fields by filling text input and password fields

Starting URL: https://bonigarcia.dev/selenium-webdriver-java/web-form.html

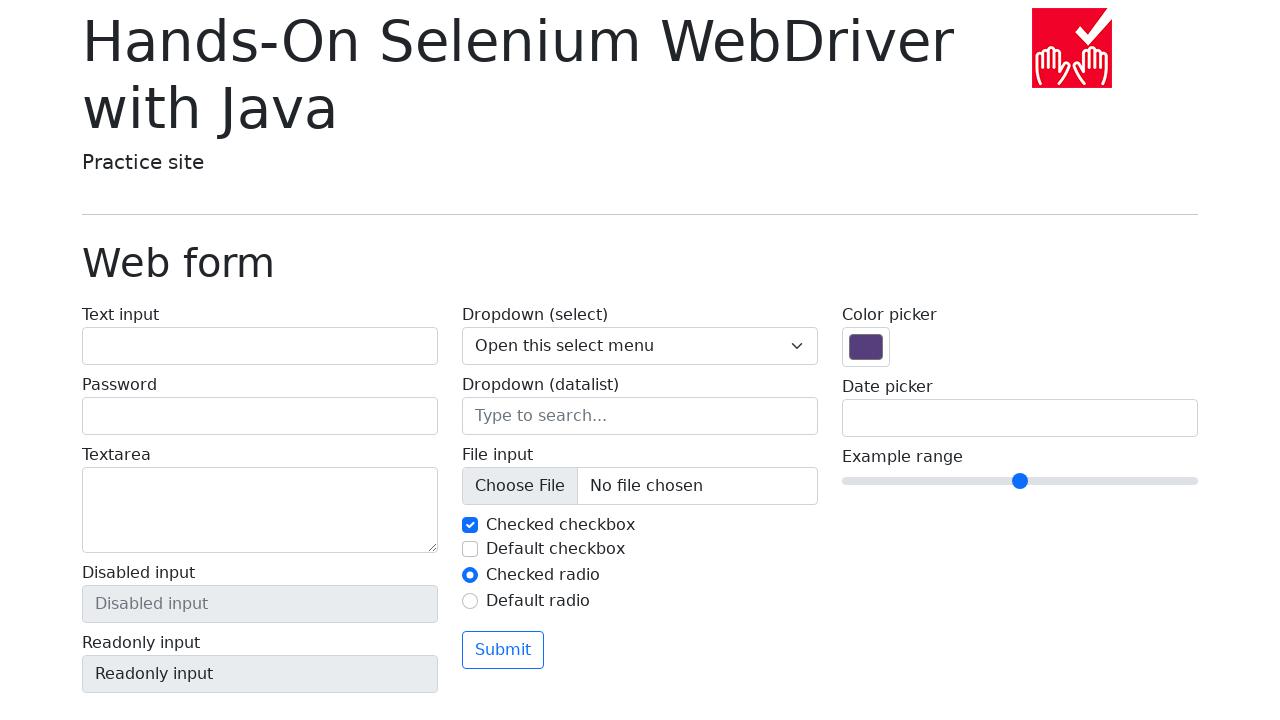

Text input field with ID 'my-text-id' is visible
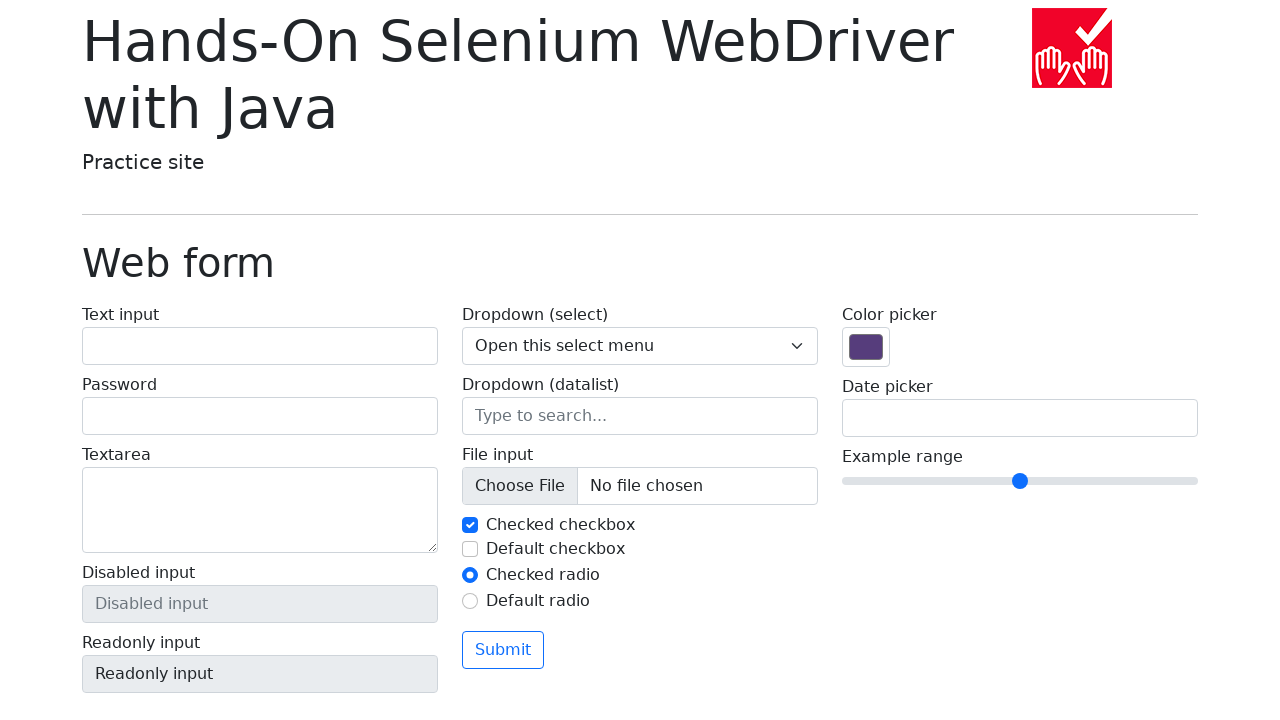

Filled text input field with 'test text' on #my-text-id
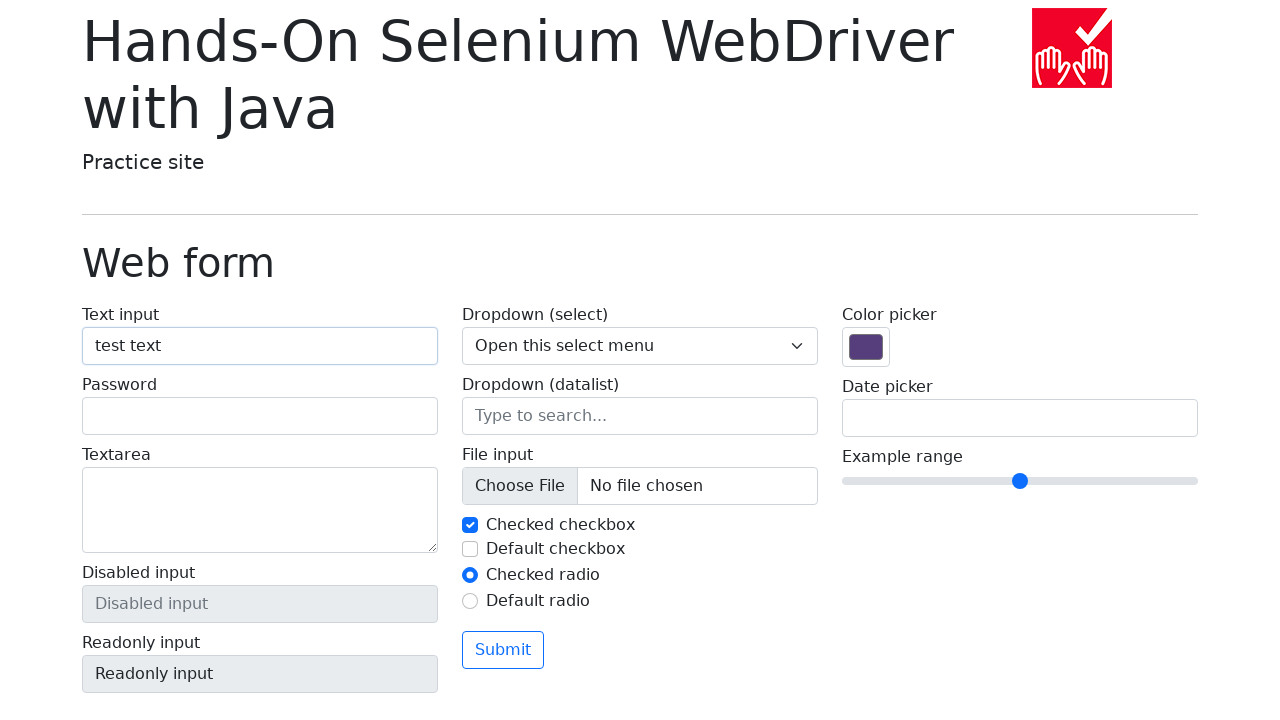

Password input field with name 'my-password' is visible
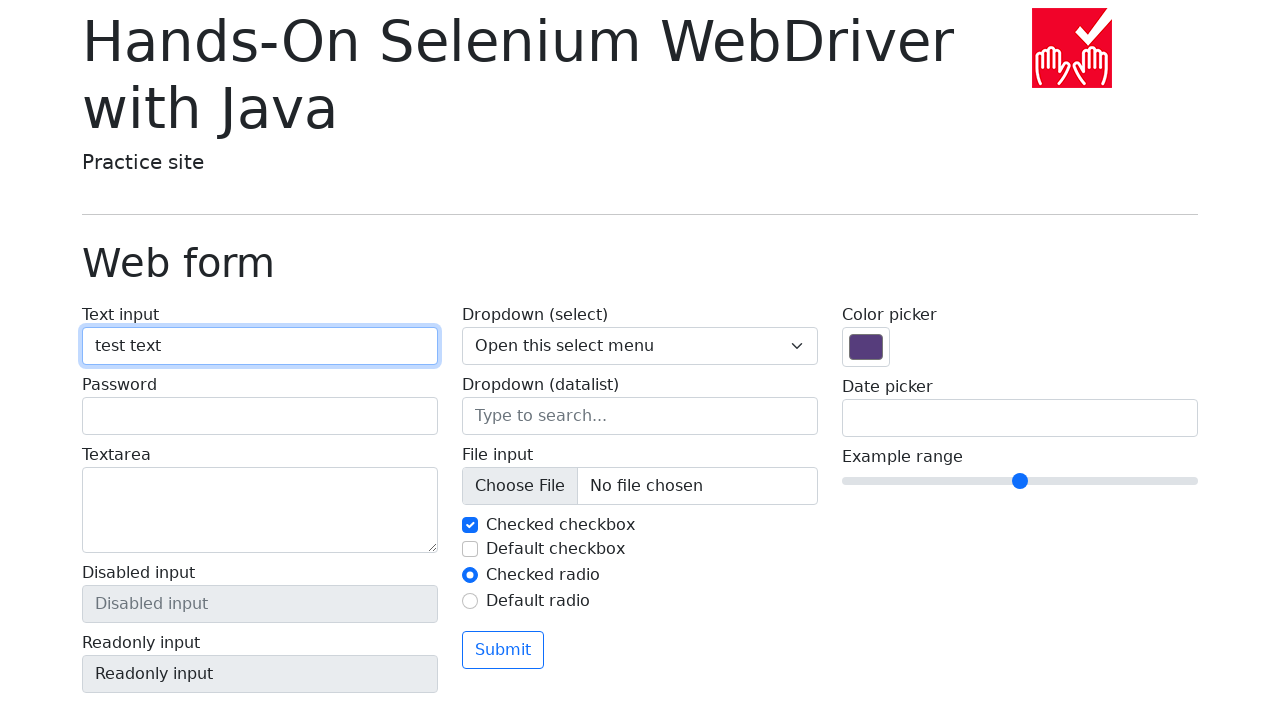

Filled password field with masked password on input[name='my-password']
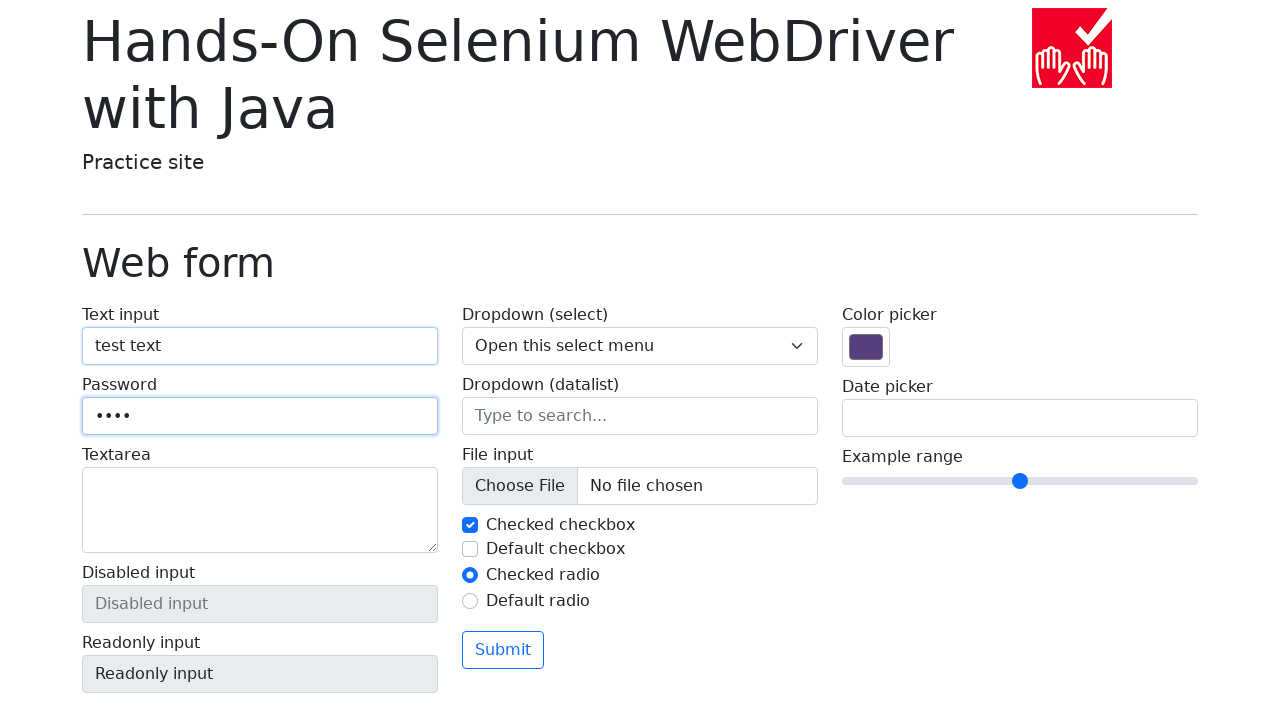

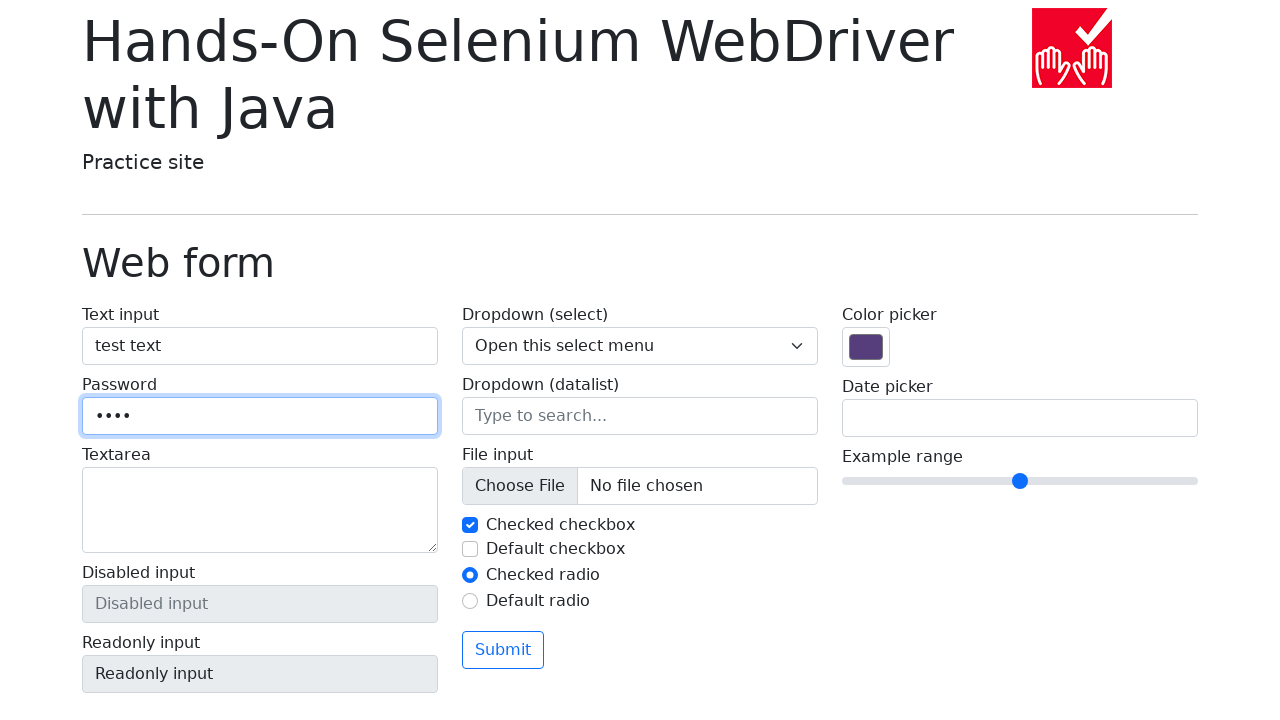